Tests right-click (context menu) functionality by right-clicking a button and verifying that a confirmation message appears

Starting URL: https://demoqa.com/buttons

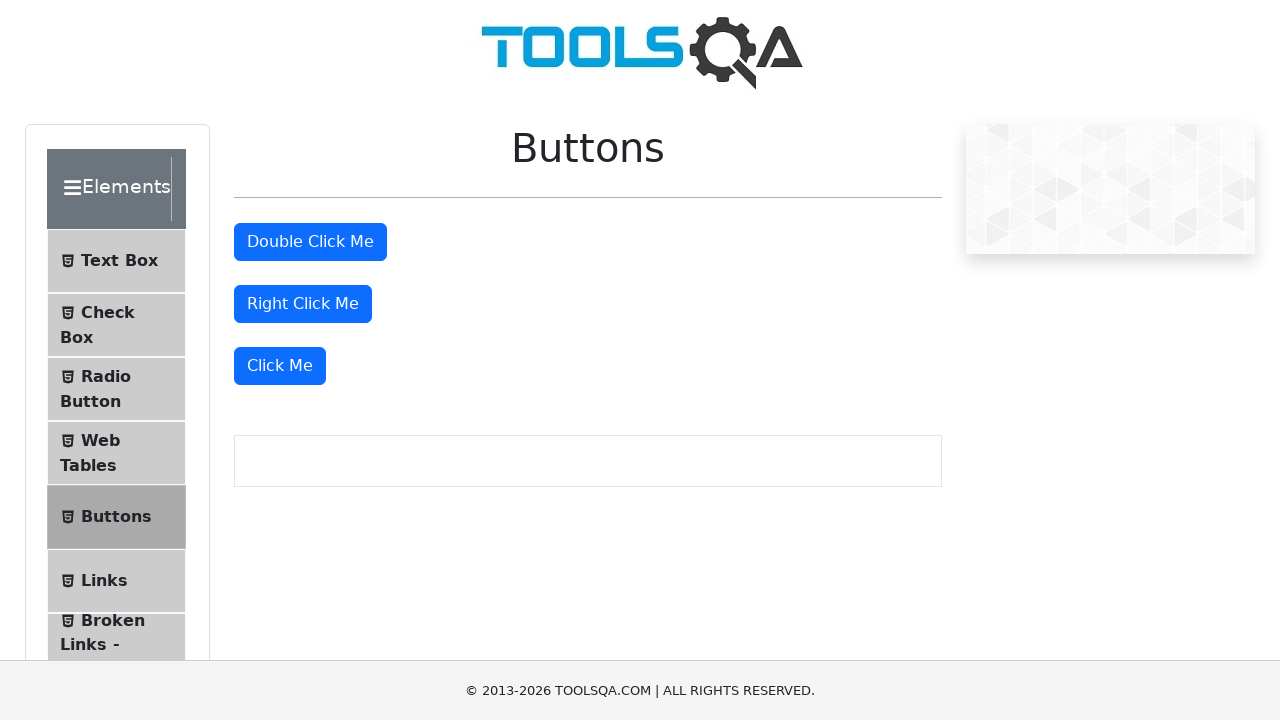

Right-clicked the right-click button at (303, 304) on #rightClickBtn
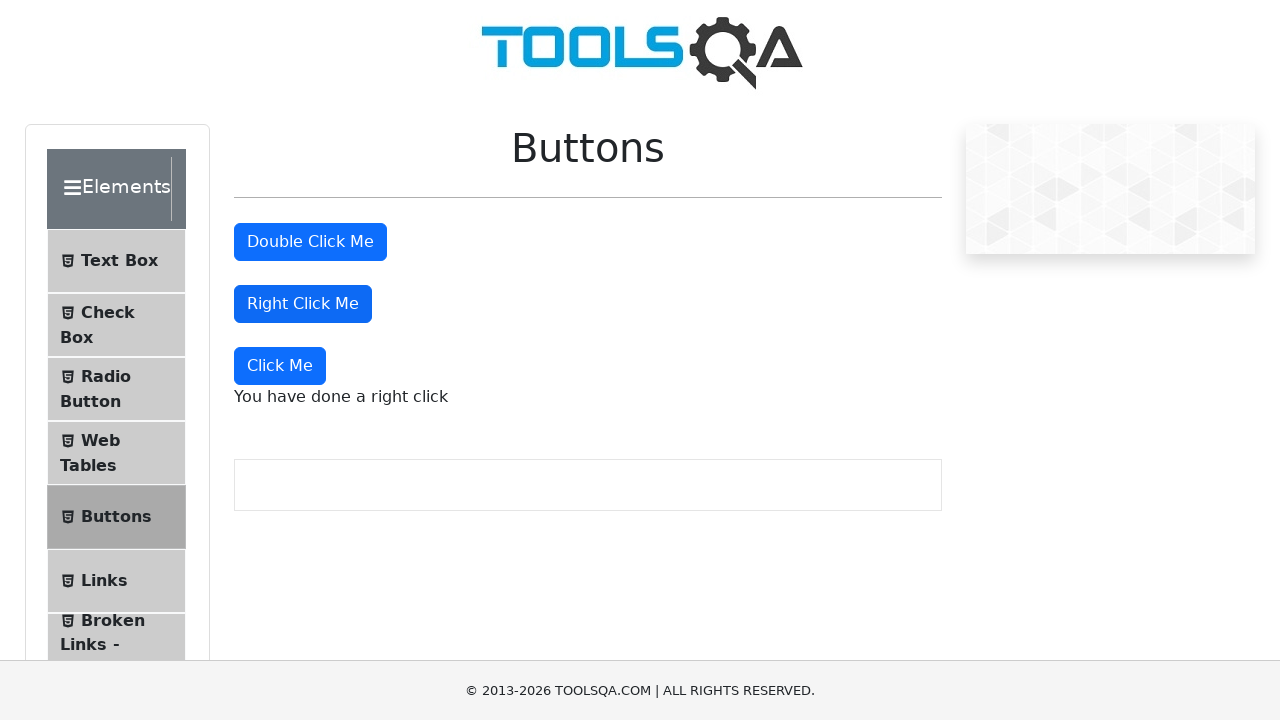

Right-click confirmation message appeared
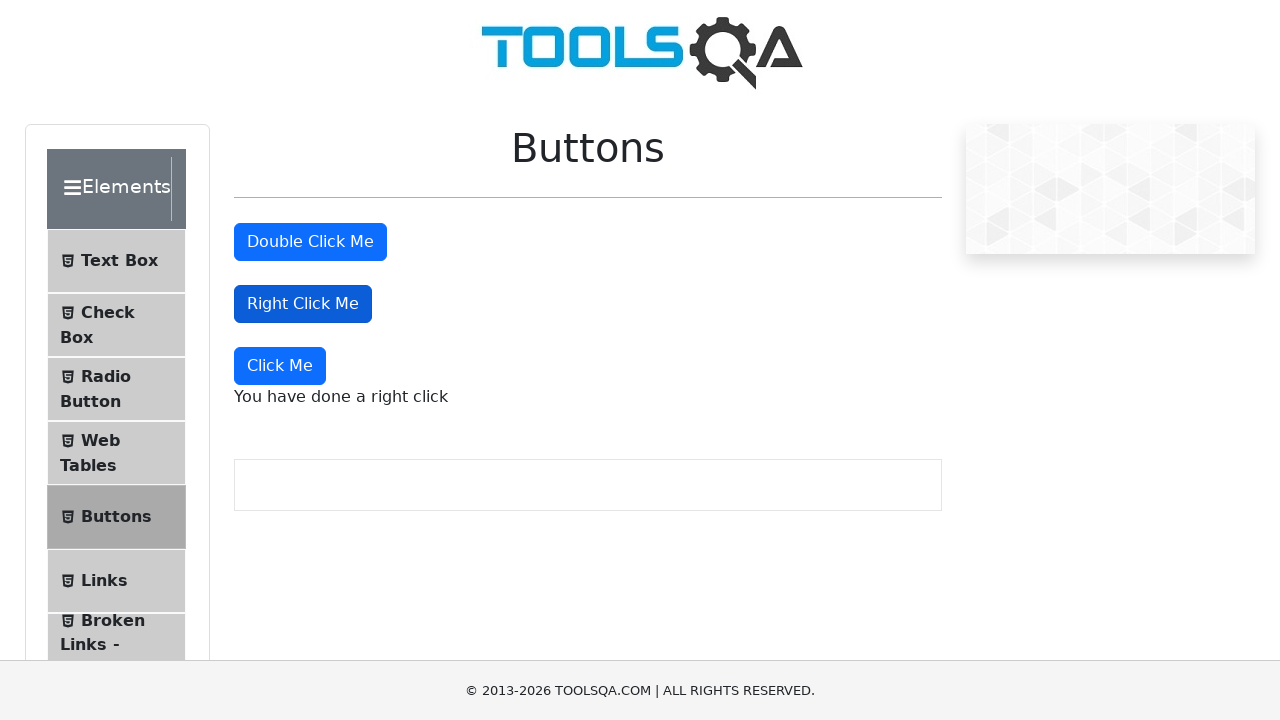

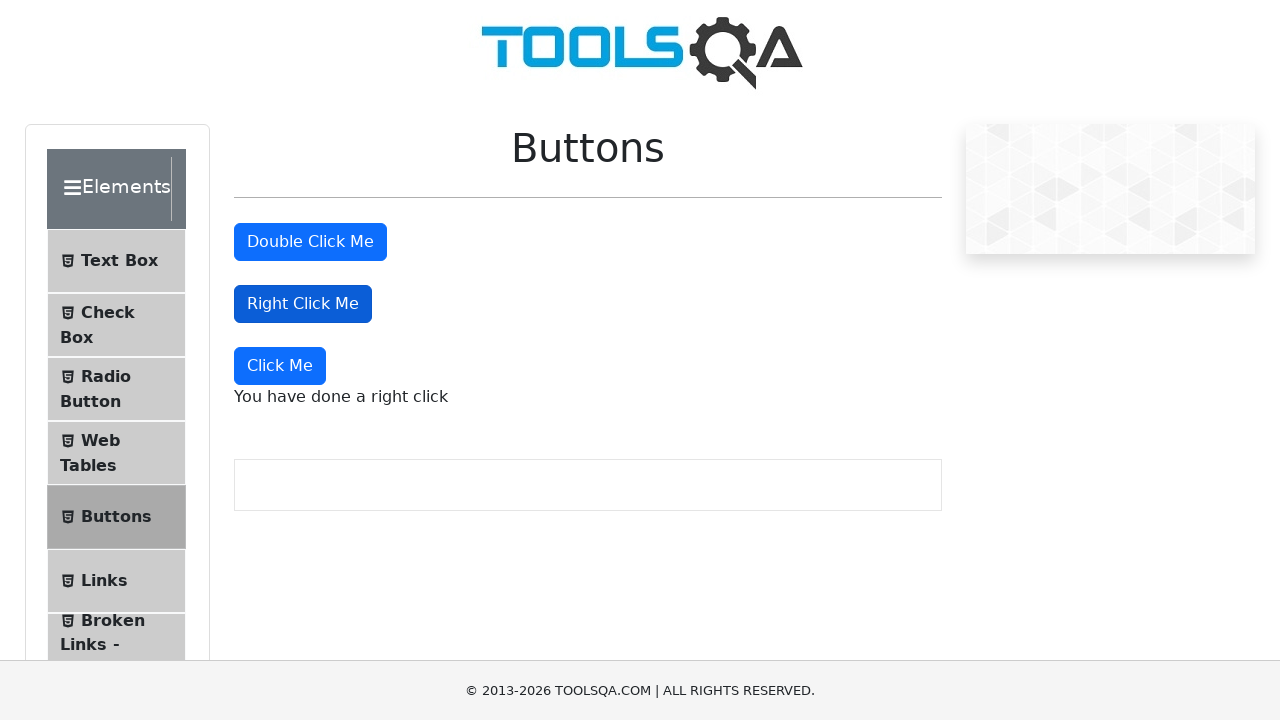